Tests dropdown selection functionality by selecting an option from a dropdown menu using visible text

Starting URL: https://demoqa.com/select-menu

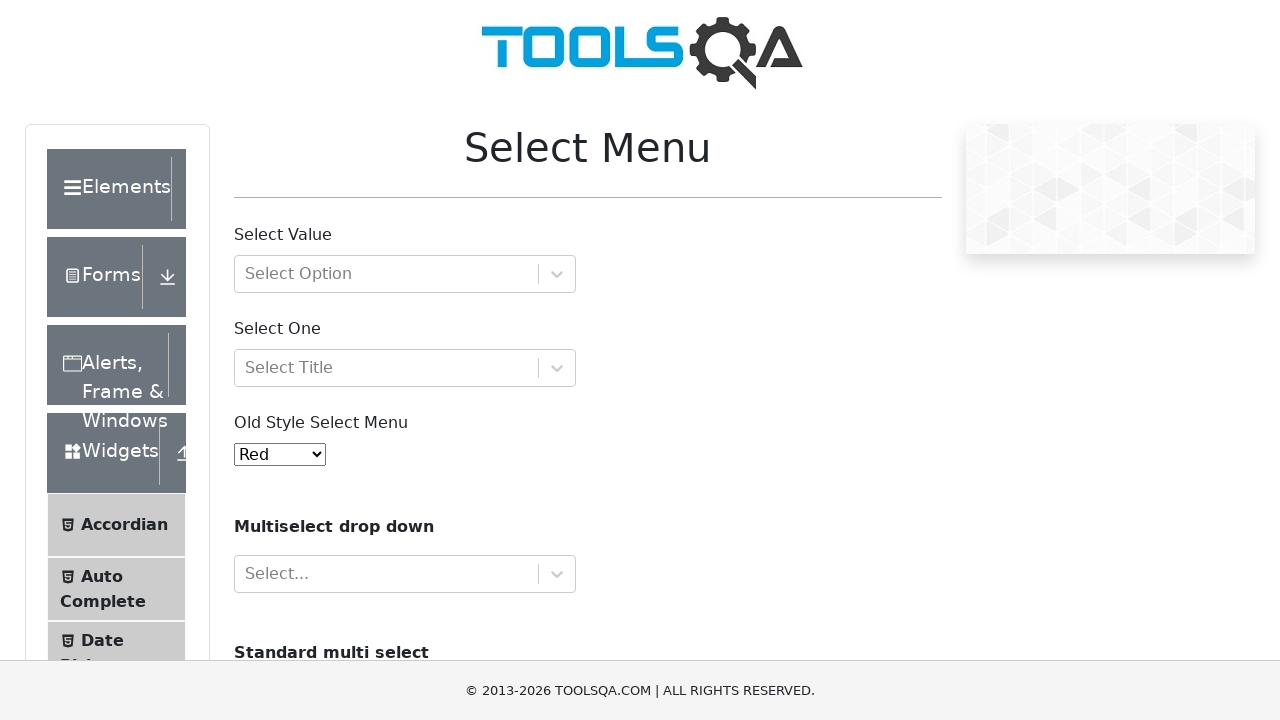

Navigated to dropdown selection test page
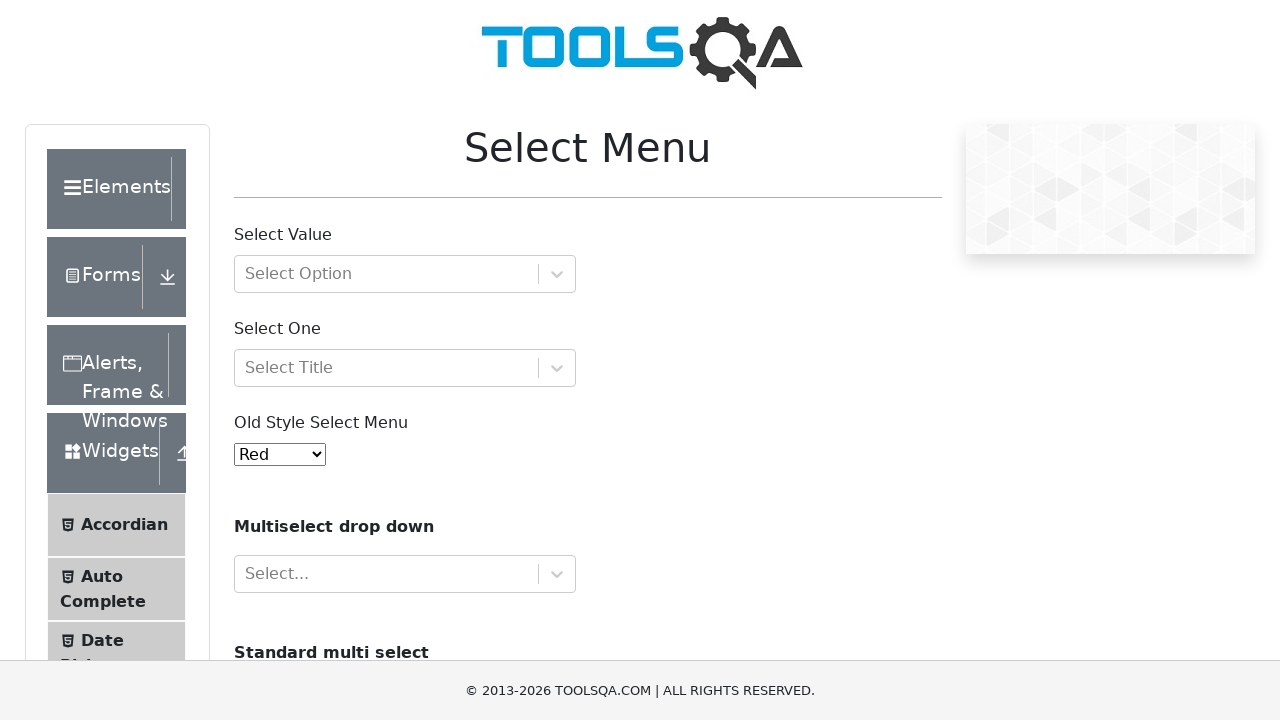

Selected 'Magenta' from the old select menu dropdown on #oldSelectMenu
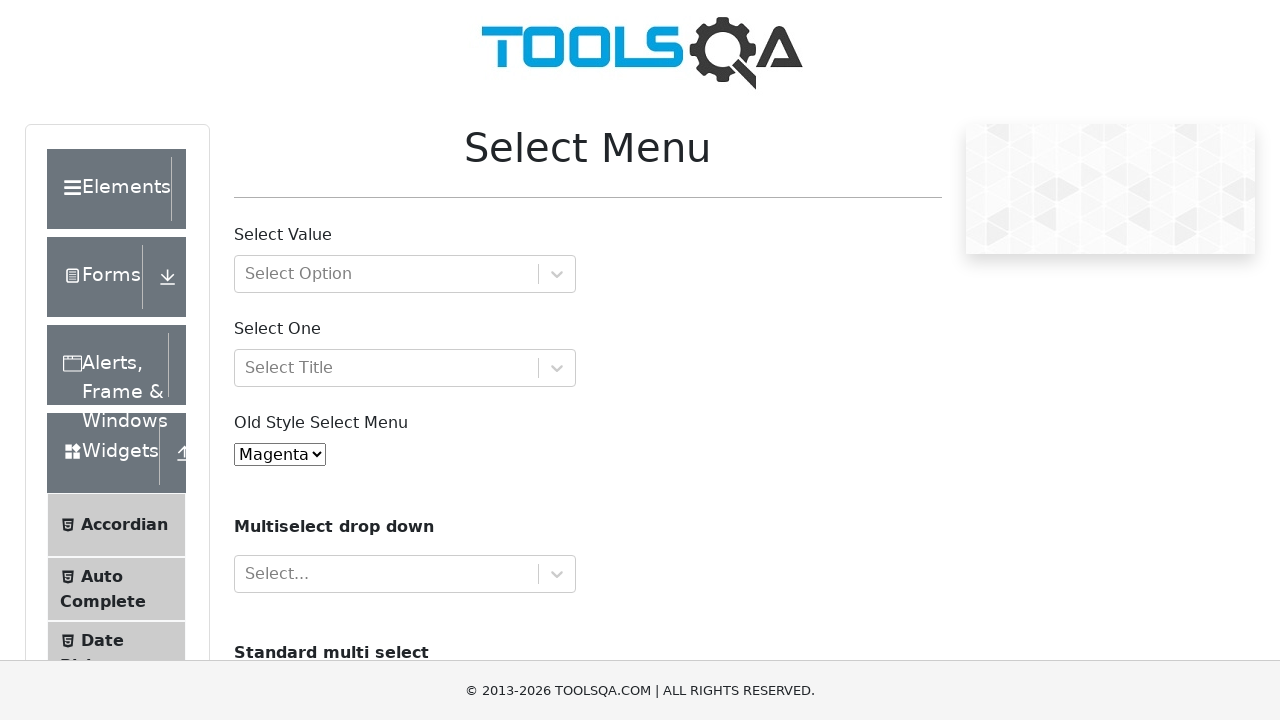

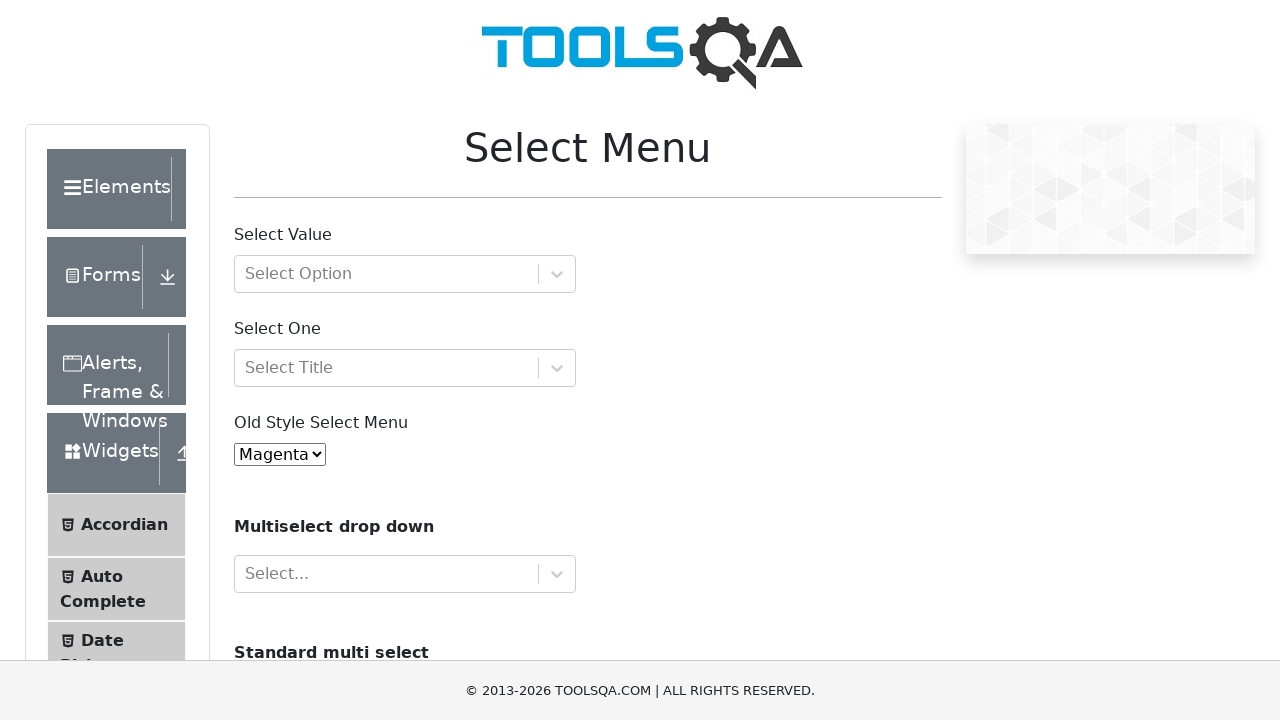